Tests searching with special characters and verifies error message

Starting URL: https://www.uni-rostock.de/

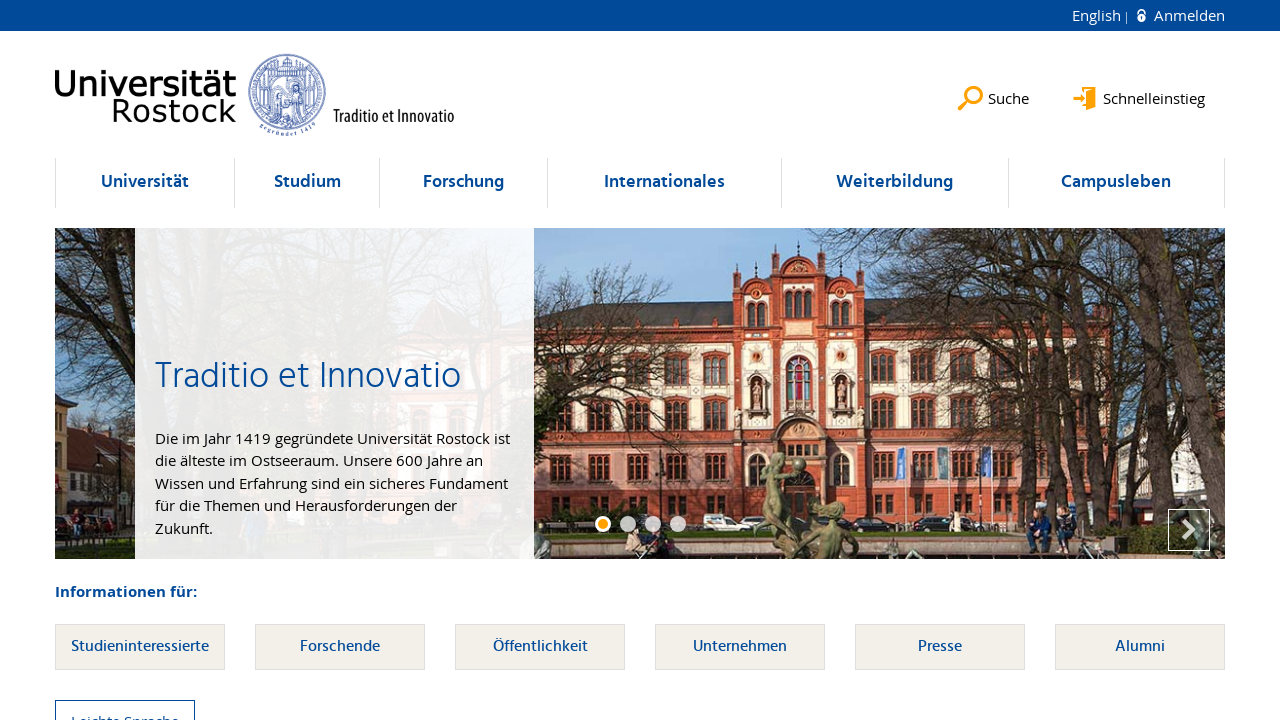

Clicked search button to open search field at (994, 81) on button[data-content='search']
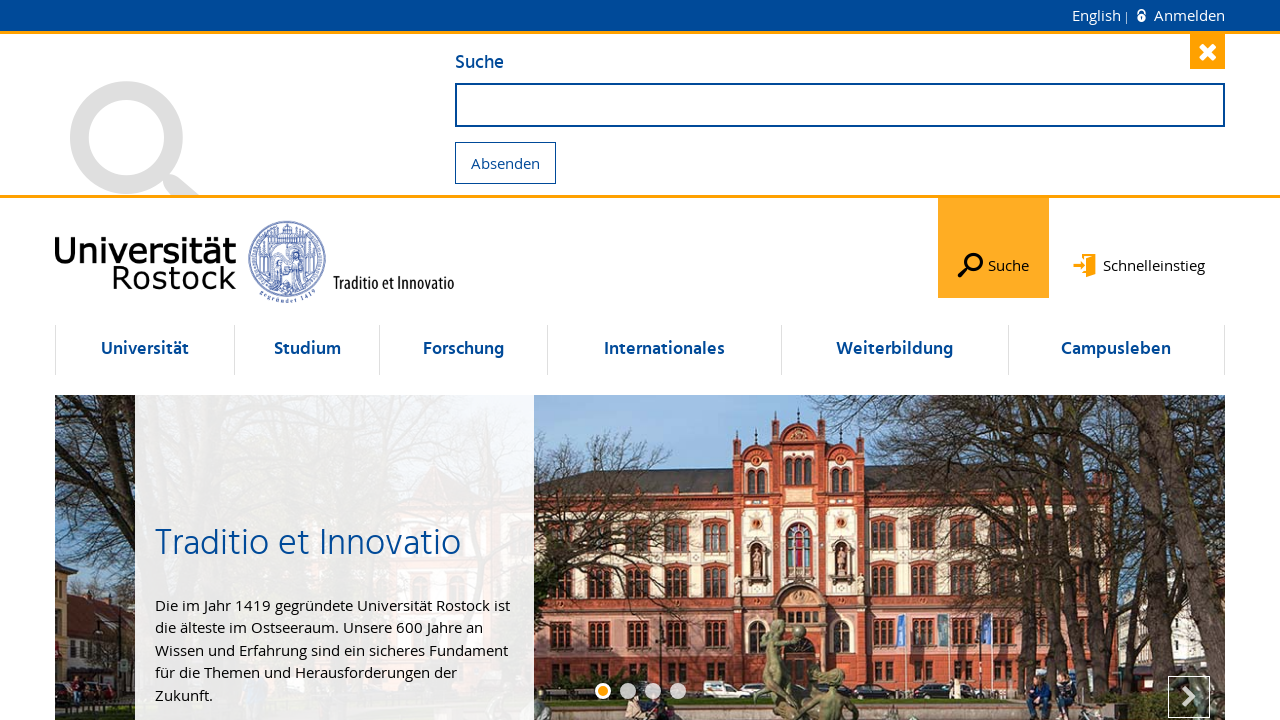

Filled search field with special characters '@#$%^&*()!' on #search-field
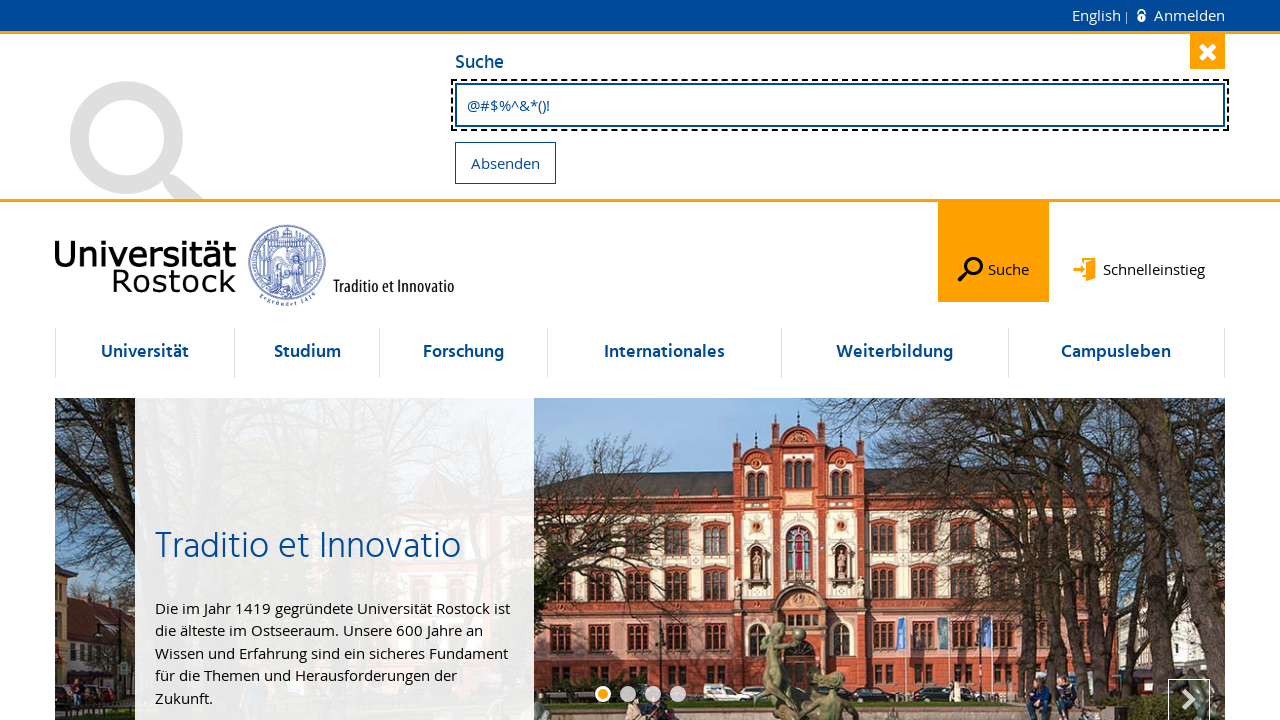

Clicked submit button to search for special characters at (506, 162) on button[name='Submit']
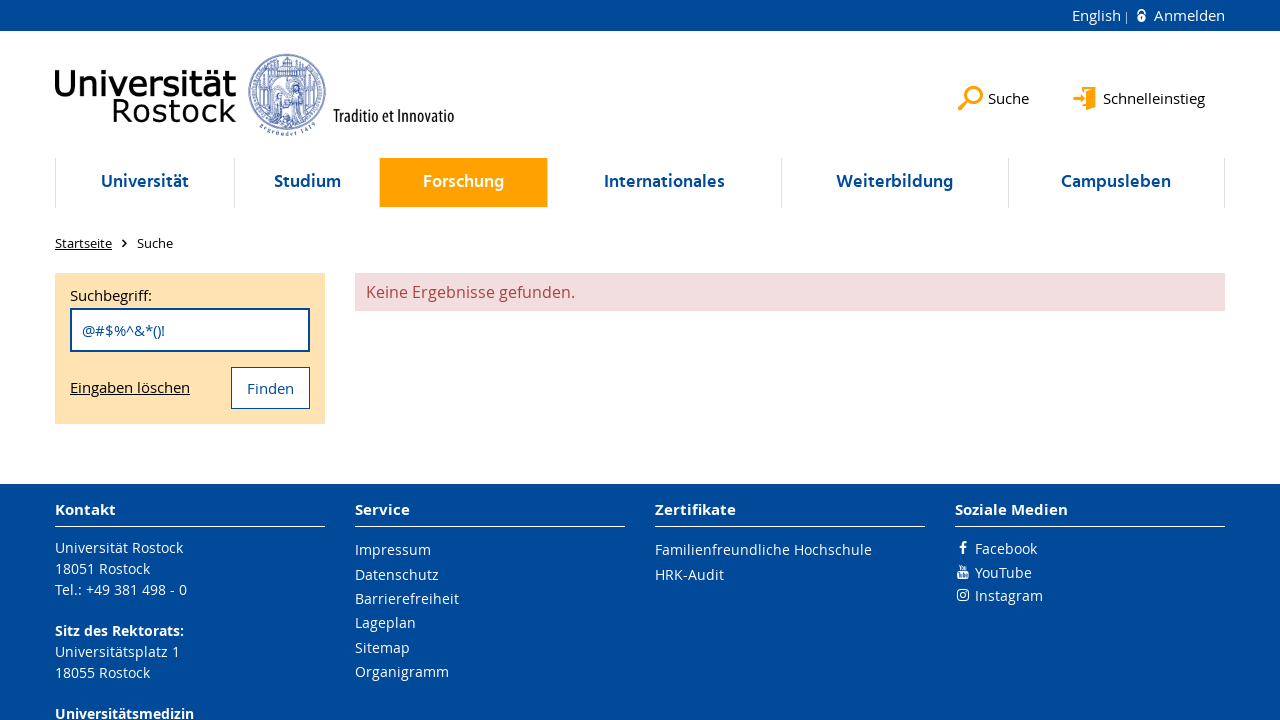

Error message appeared with alert-danger class
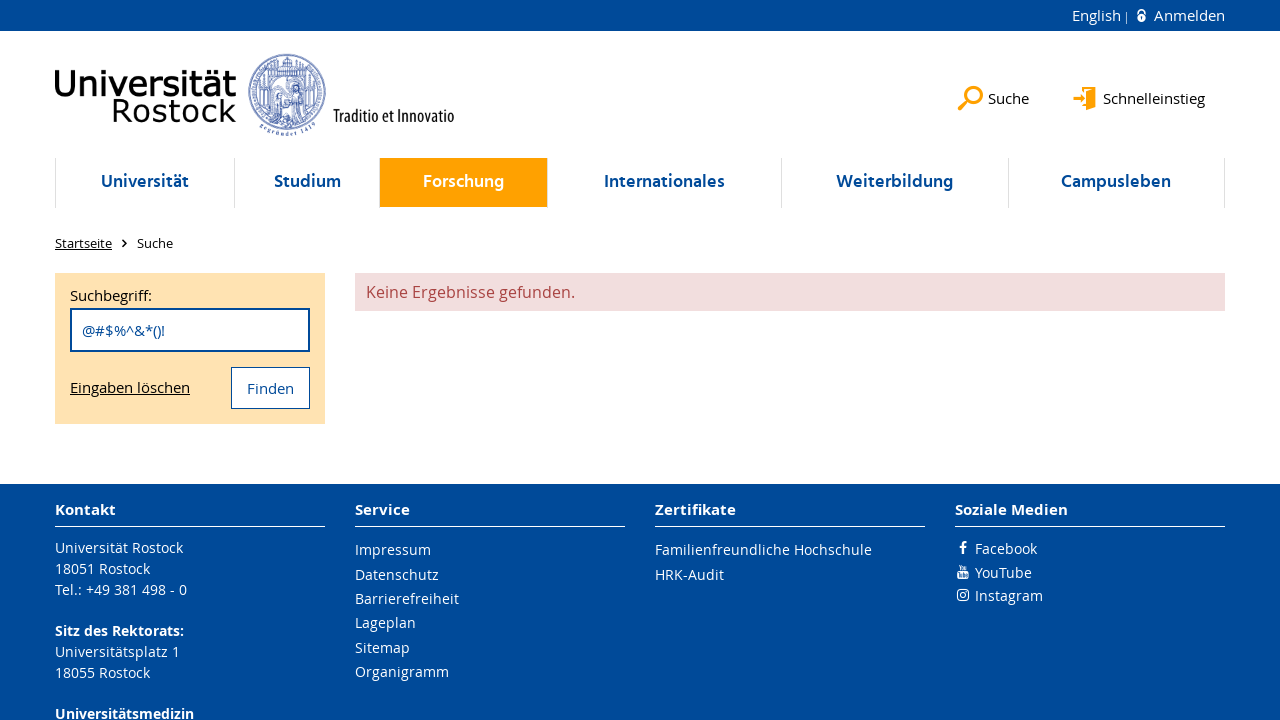

Verified error message text is 'Keine Ergebnisse gefunden.'
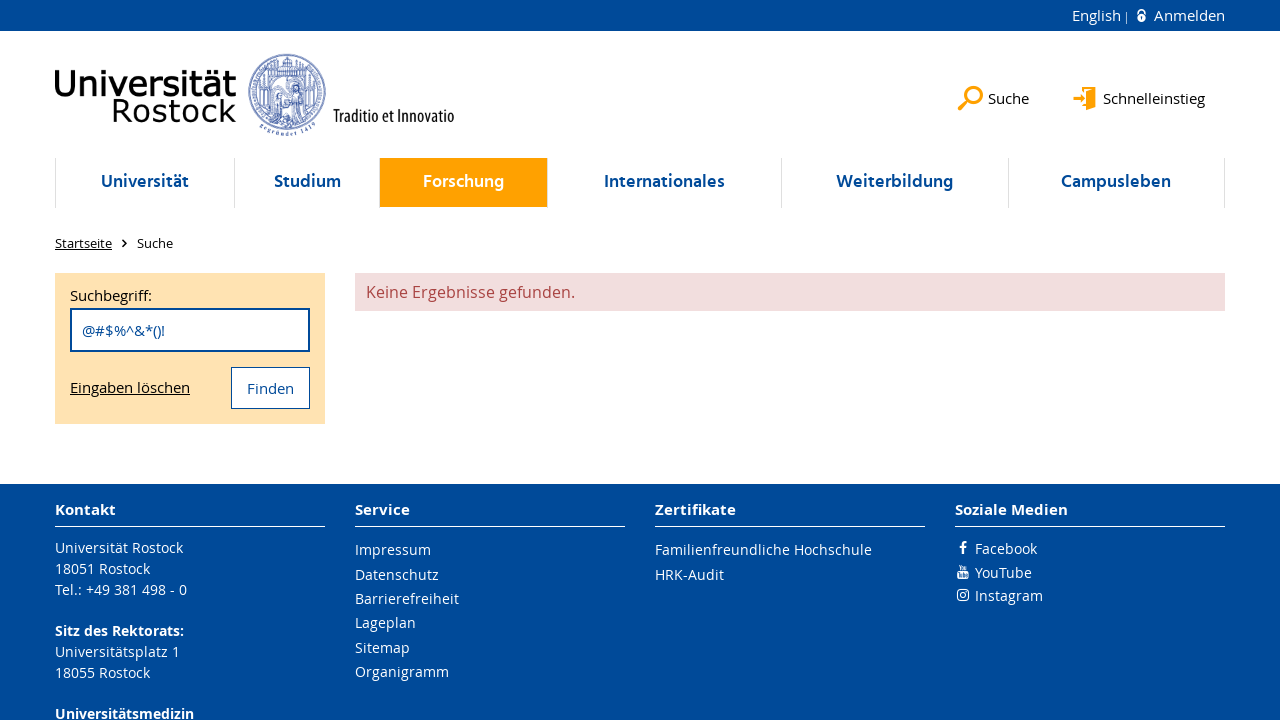

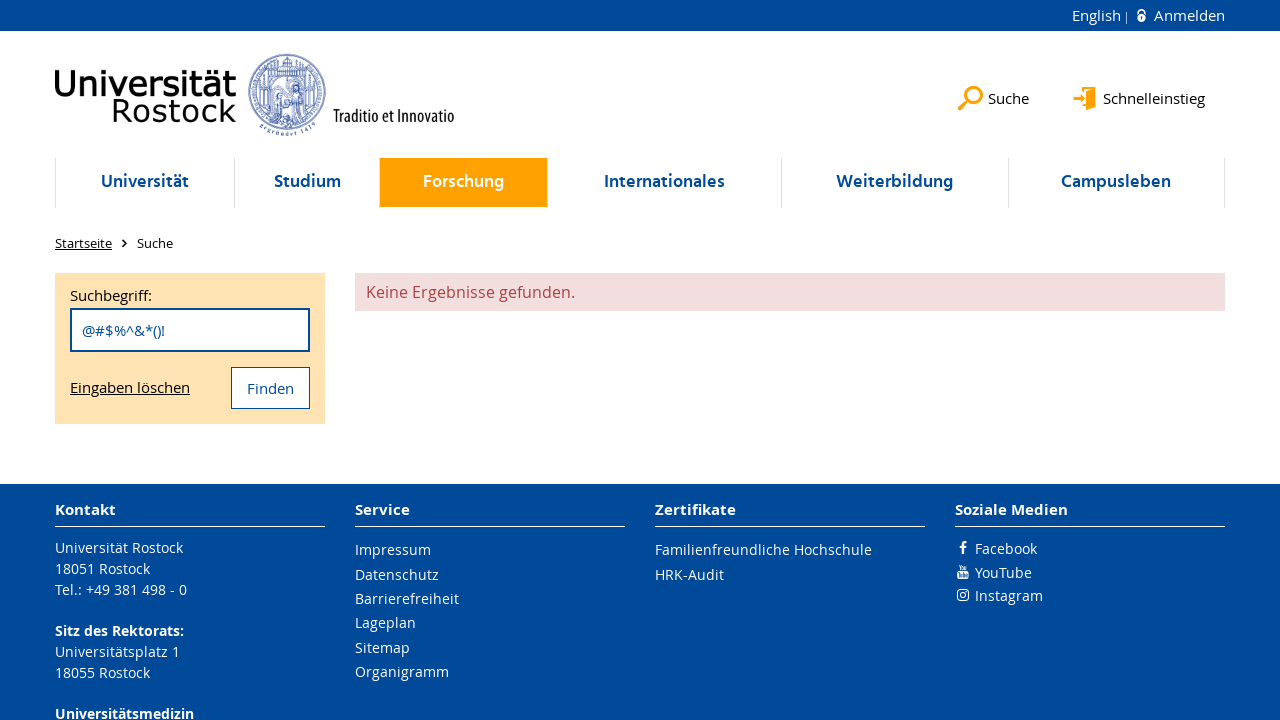